Tests keyboard modifier actions by holding CTRL while clicking navigation links, which opens each link in a new tab

Starting URL: https://www.selenium.dev/

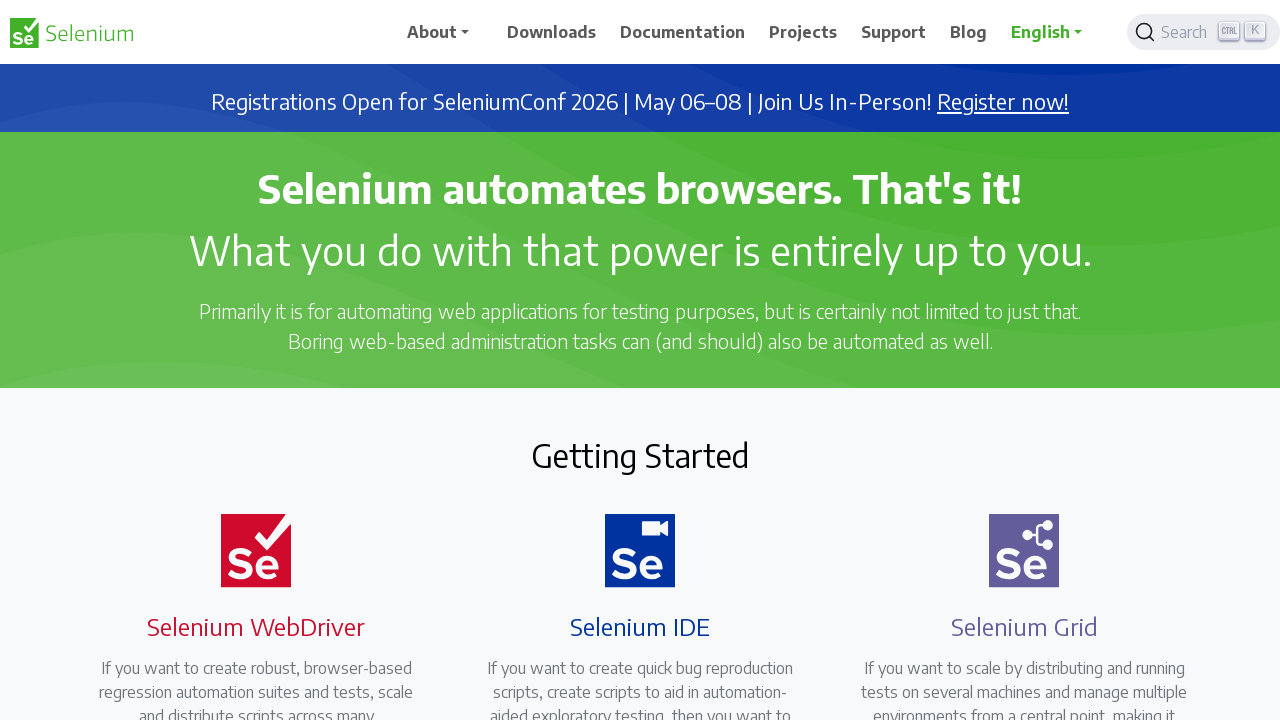

Waited for navigation links to be visible
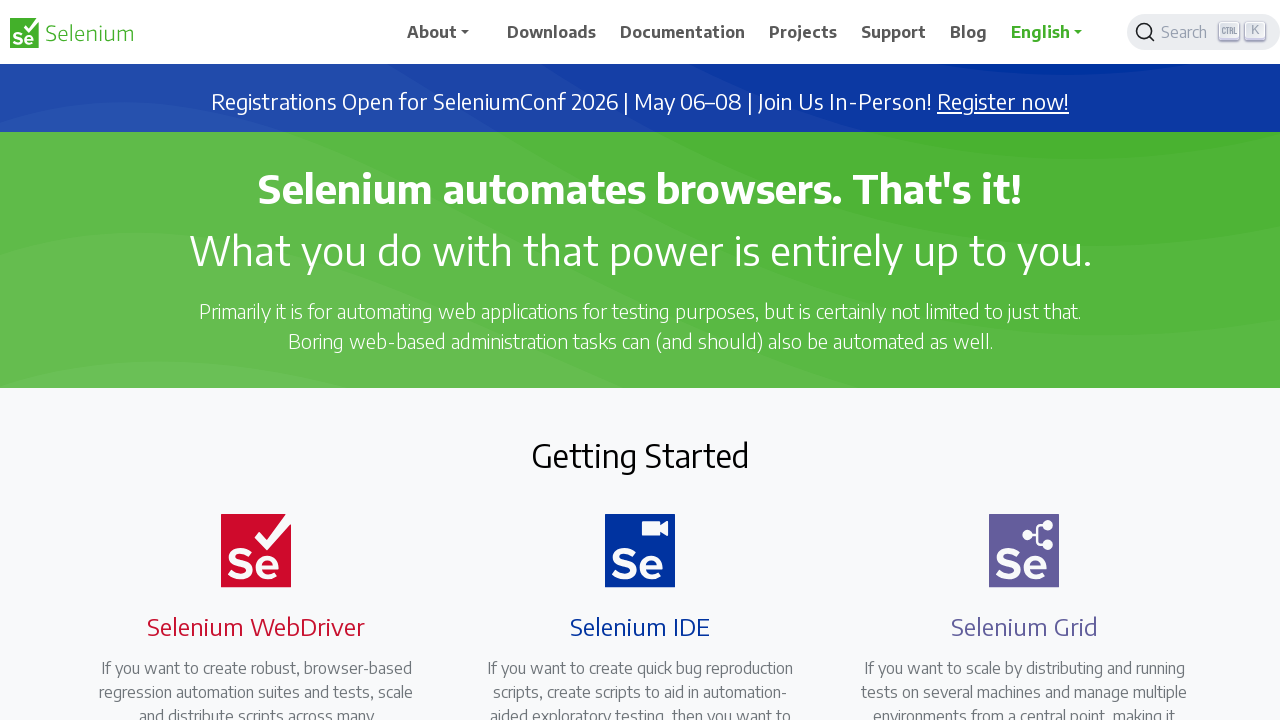

Found 7 navigation links
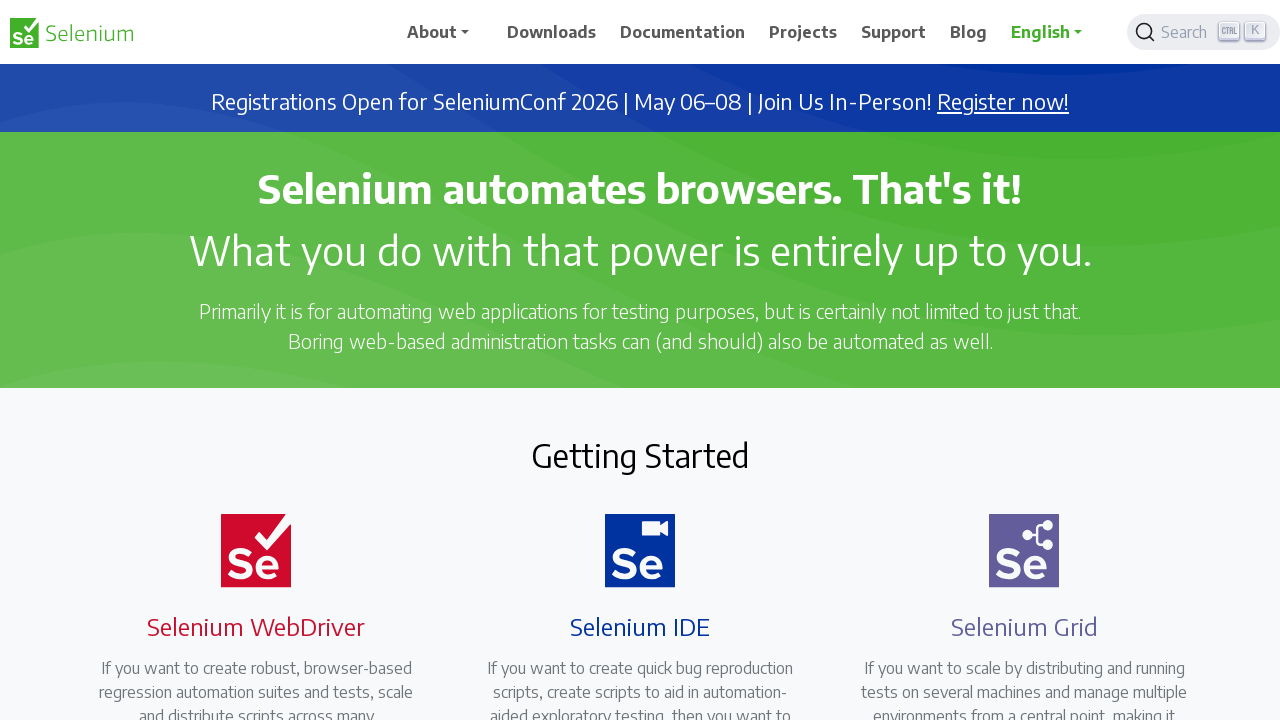

CTRL+clicked navigation link 1 to open in new tab at (445, 32) on a.nav-link >> nth=0
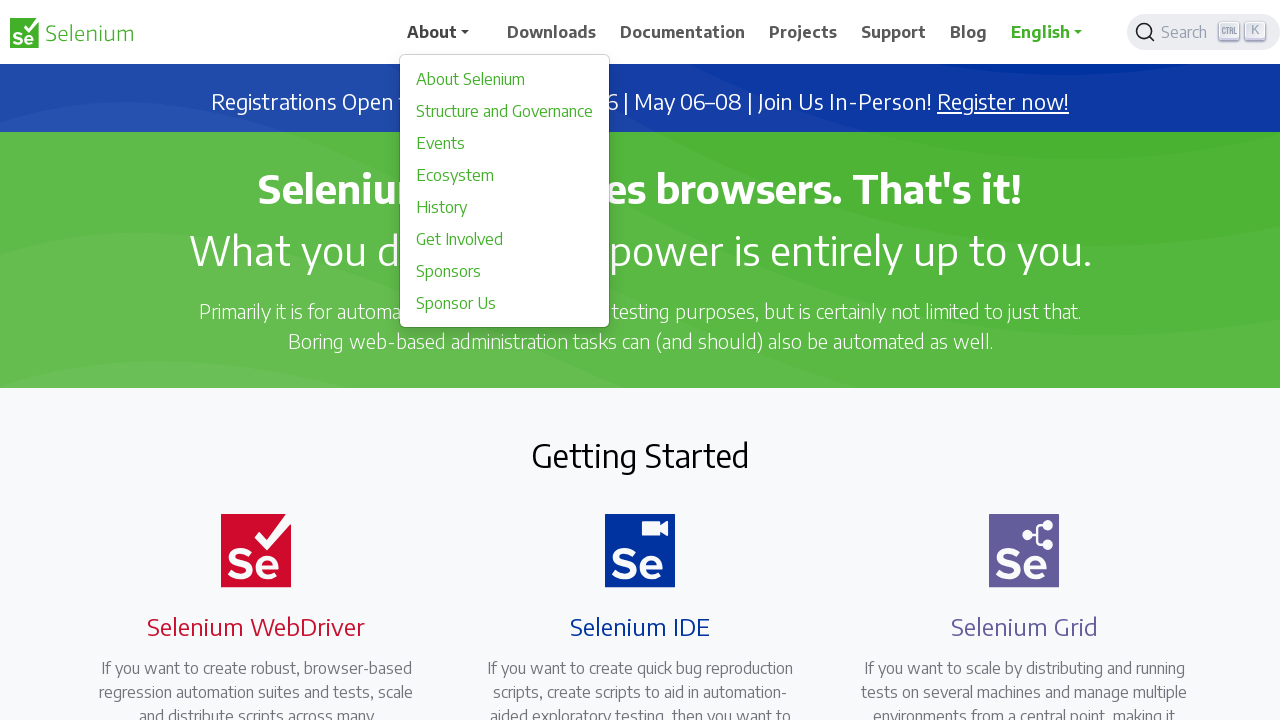

CTRL+clicked navigation link 2 to open in new tab at (552, 32) on a.nav-link >> nth=1
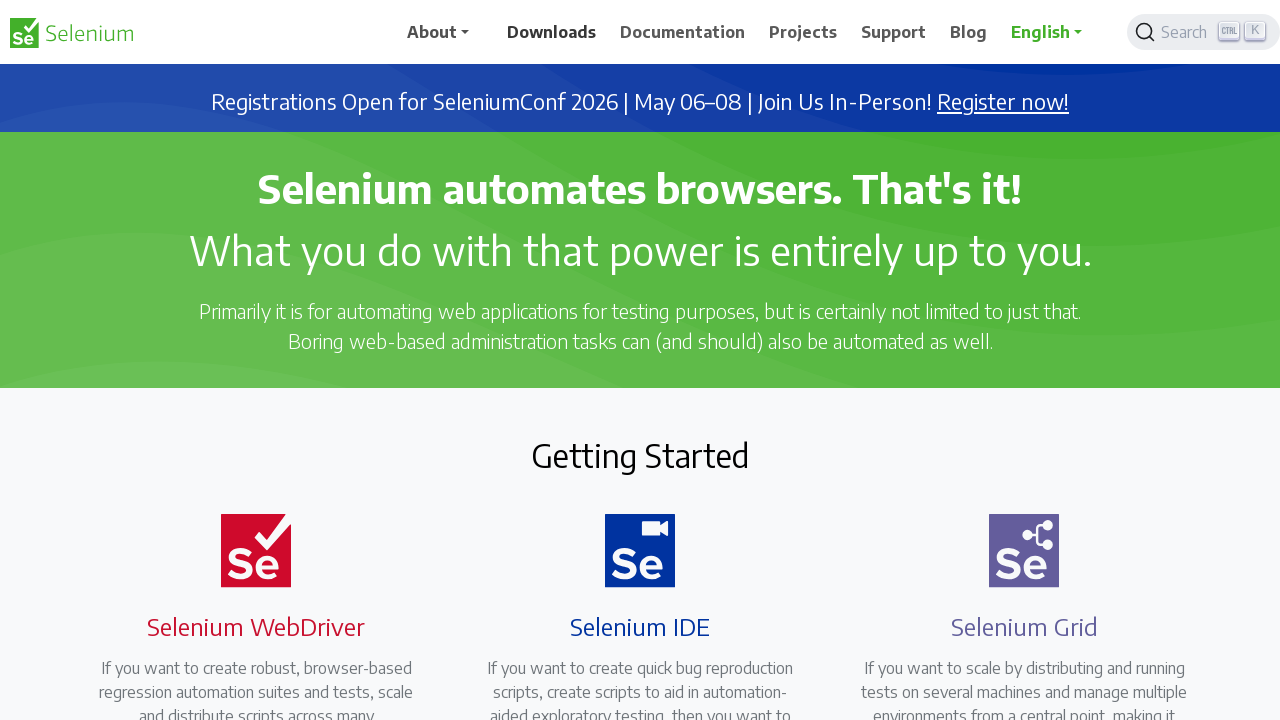

CTRL+clicked navigation link 3 to open in new tab at (683, 32) on a.nav-link >> nth=2
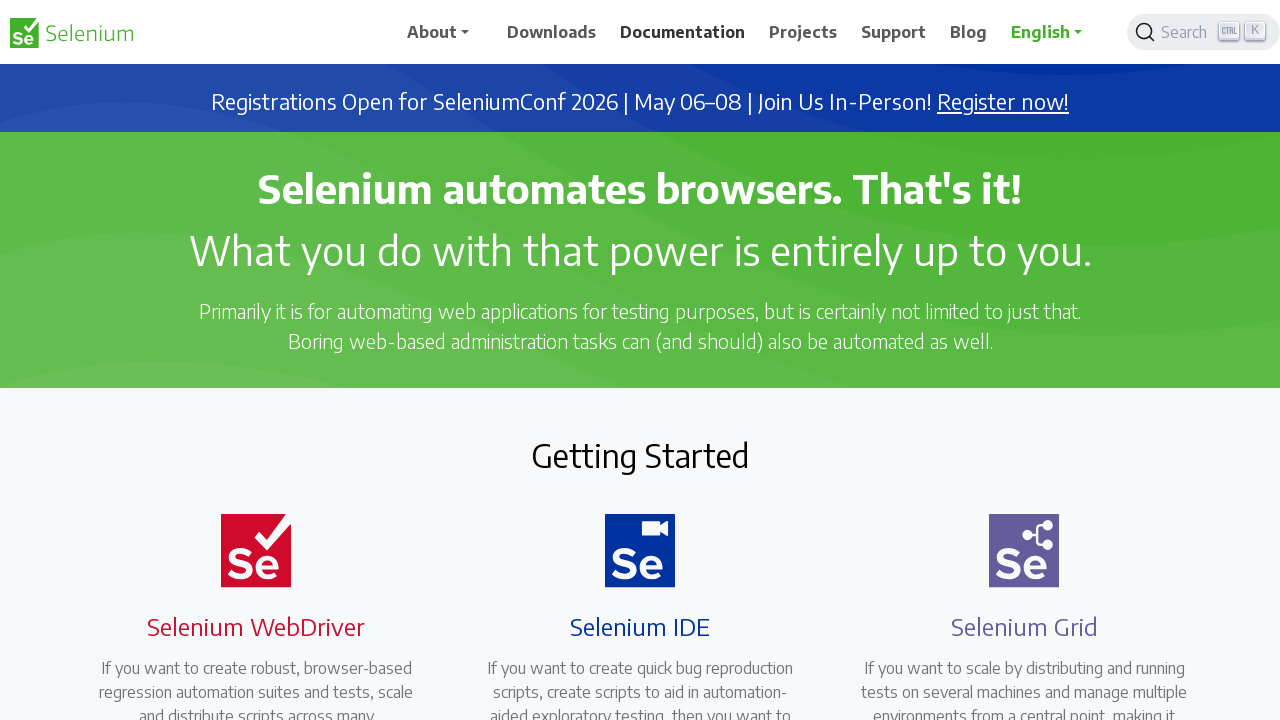

CTRL+clicked navigation link 4 to open in new tab at (803, 32) on a.nav-link >> nth=3
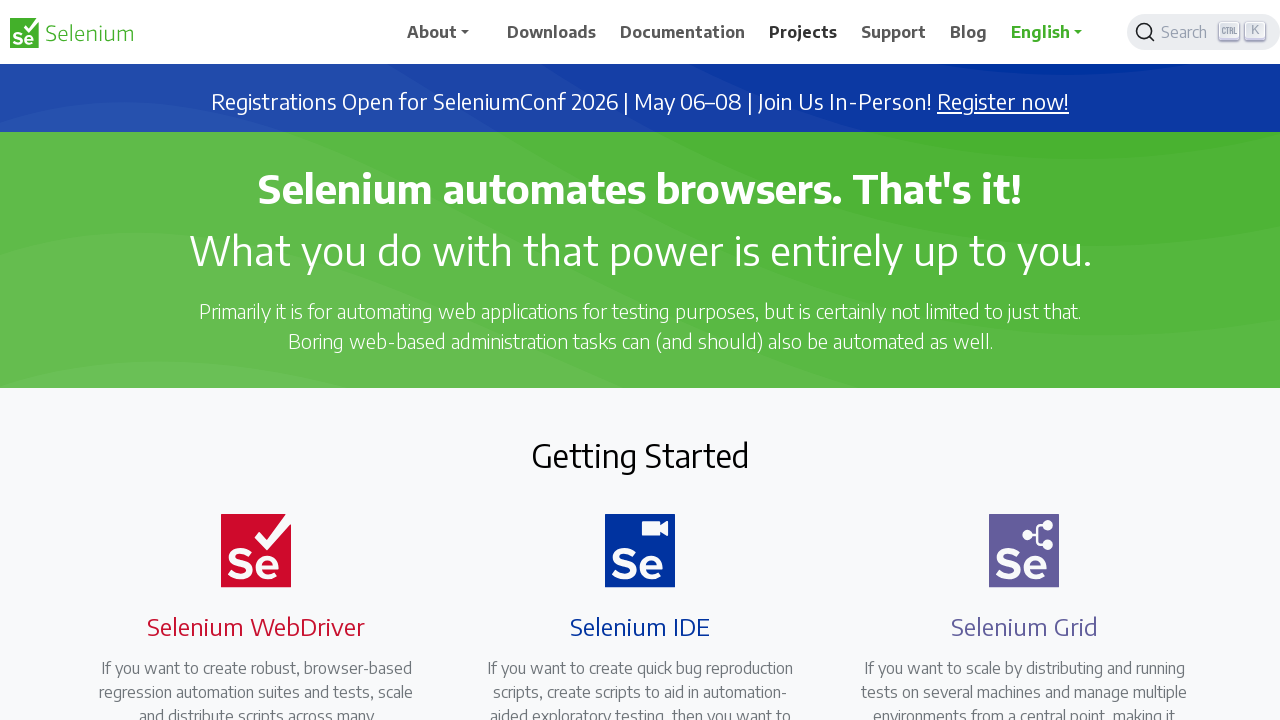

CTRL+clicked navigation link 5 to open in new tab at (894, 32) on a.nav-link >> nth=4
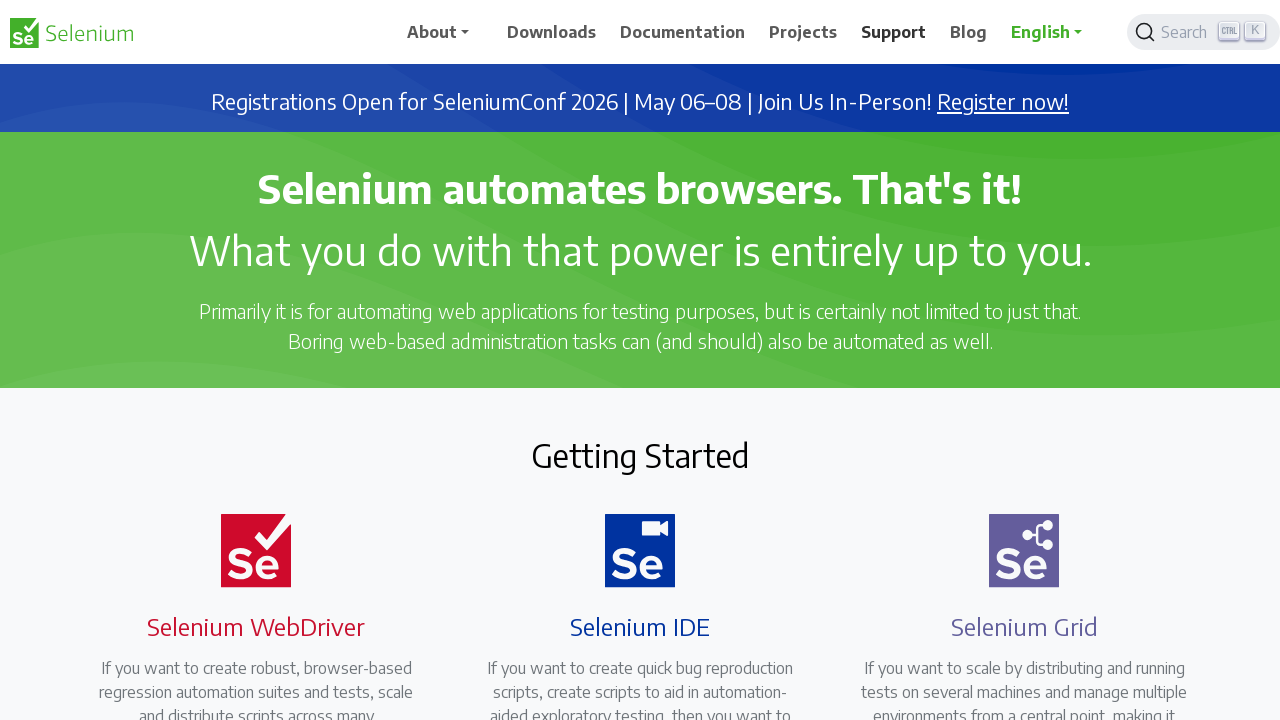

CTRL+clicked navigation link 6 to open in new tab at (969, 32) on a.nav-link >> nth=5
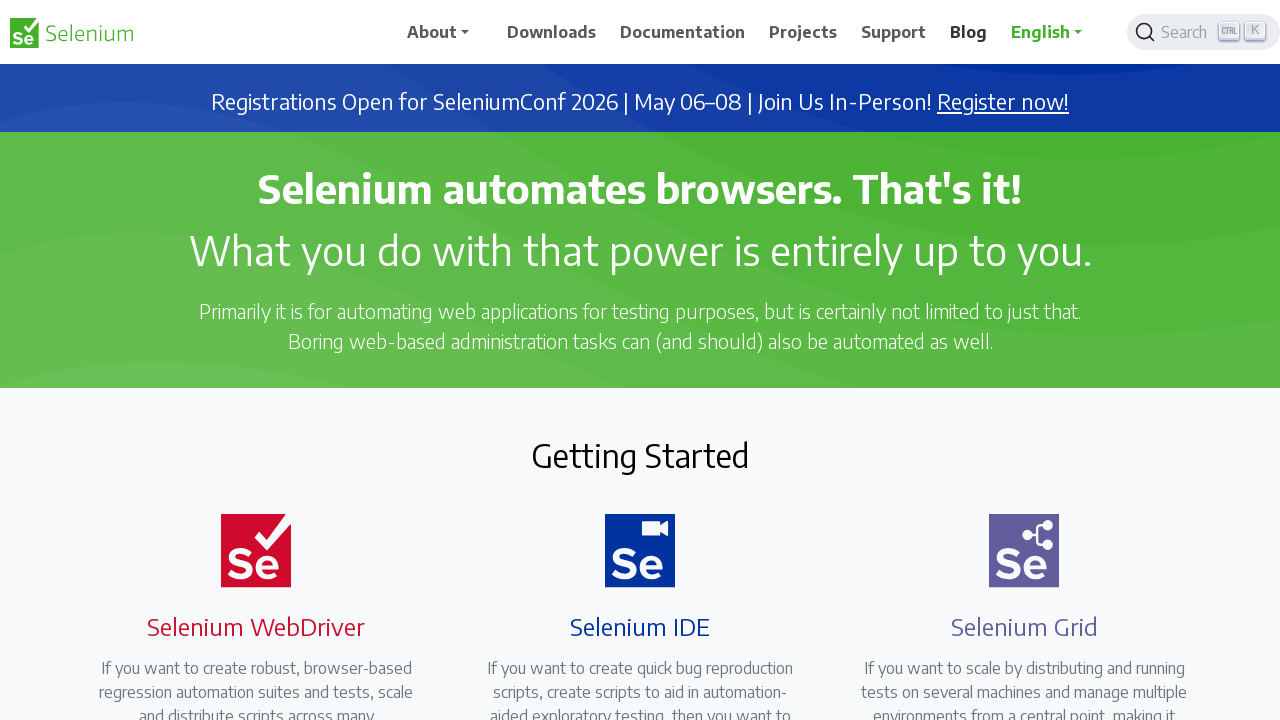

CTRL+clicked navigation link 7 to open in new tab at (1053, 32) on a.nav-link >> nth=6
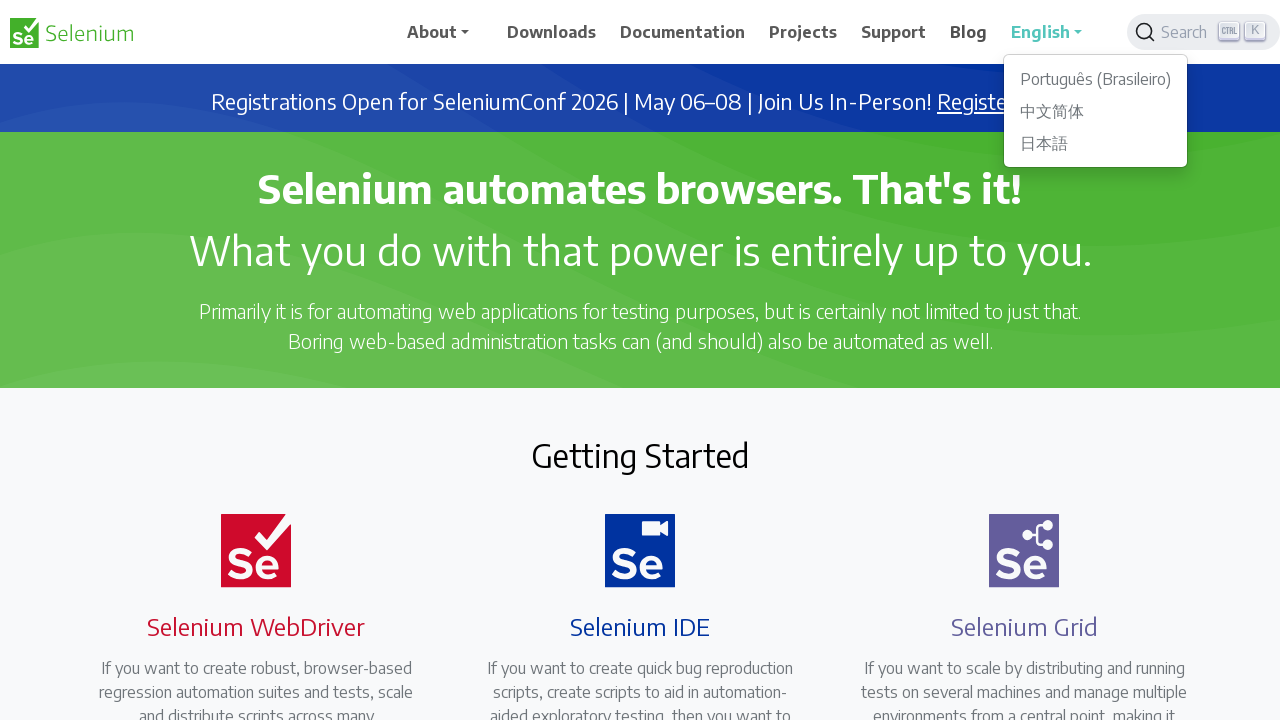

Waited 1 second for all new tabs to open
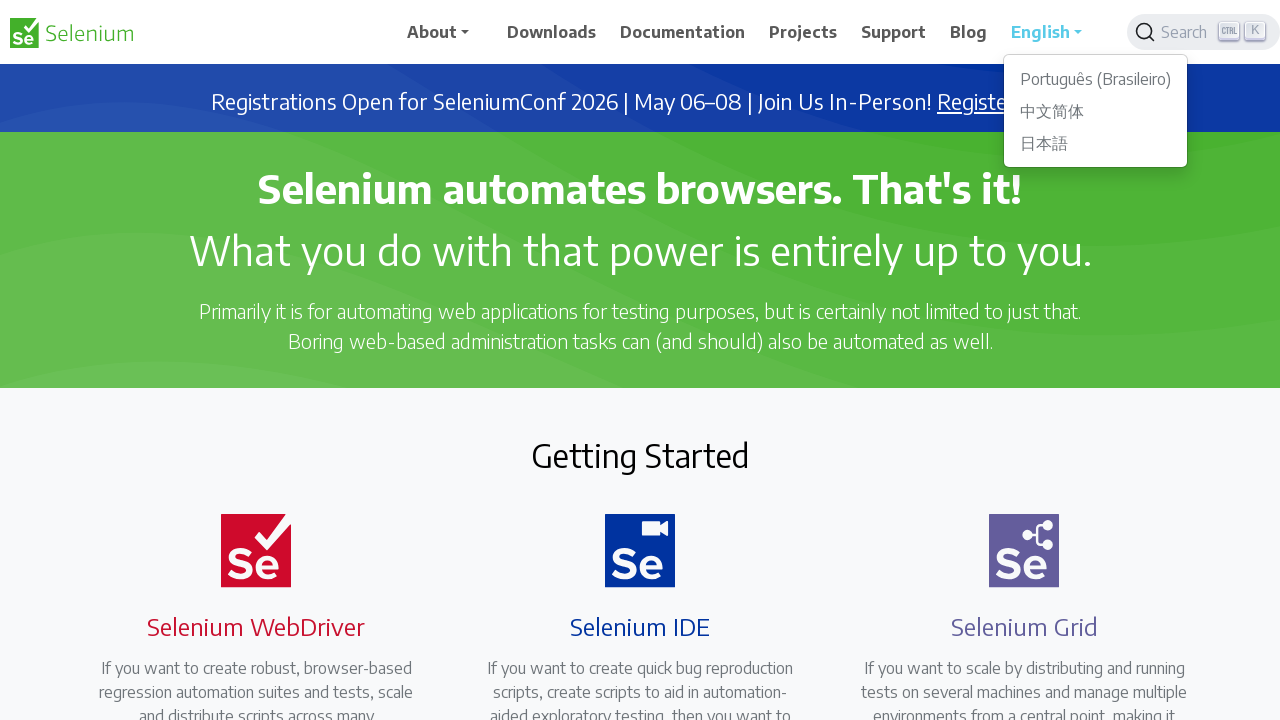

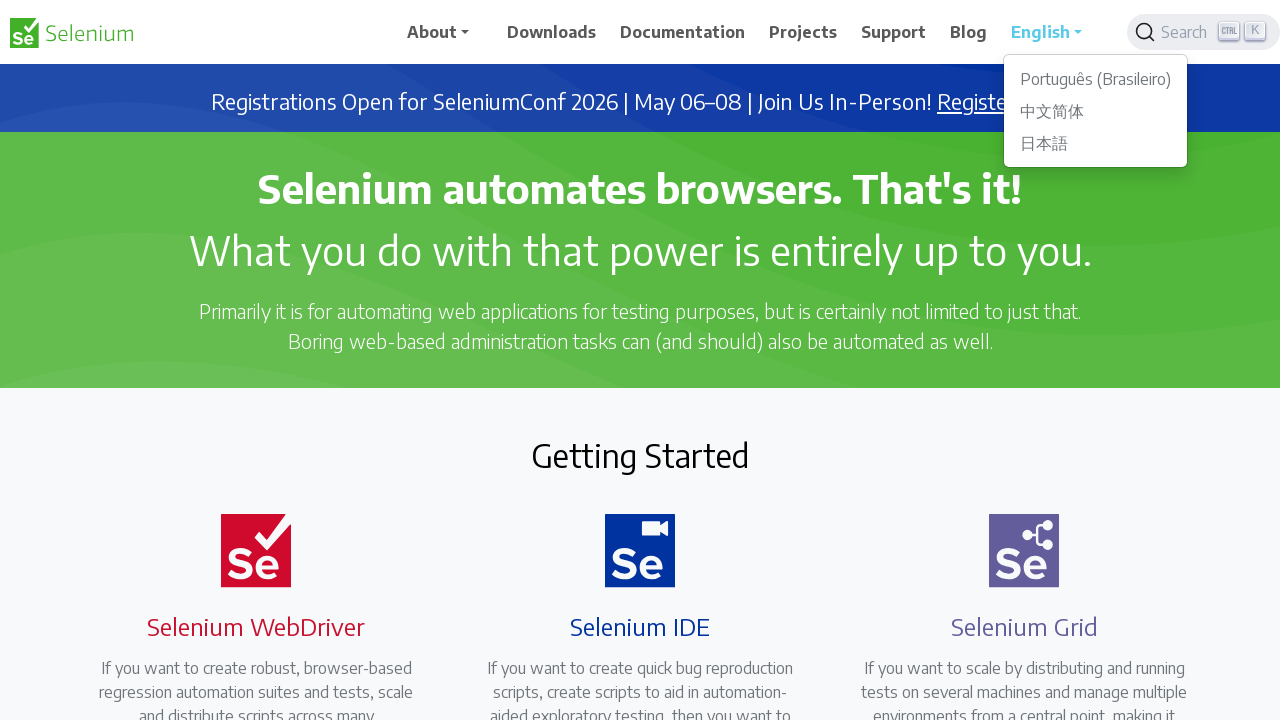